Tests the state dropdown by selecting a state and verifying the city field becomes enabled

Starting URL: https://demoqa.com/automation-practice-form

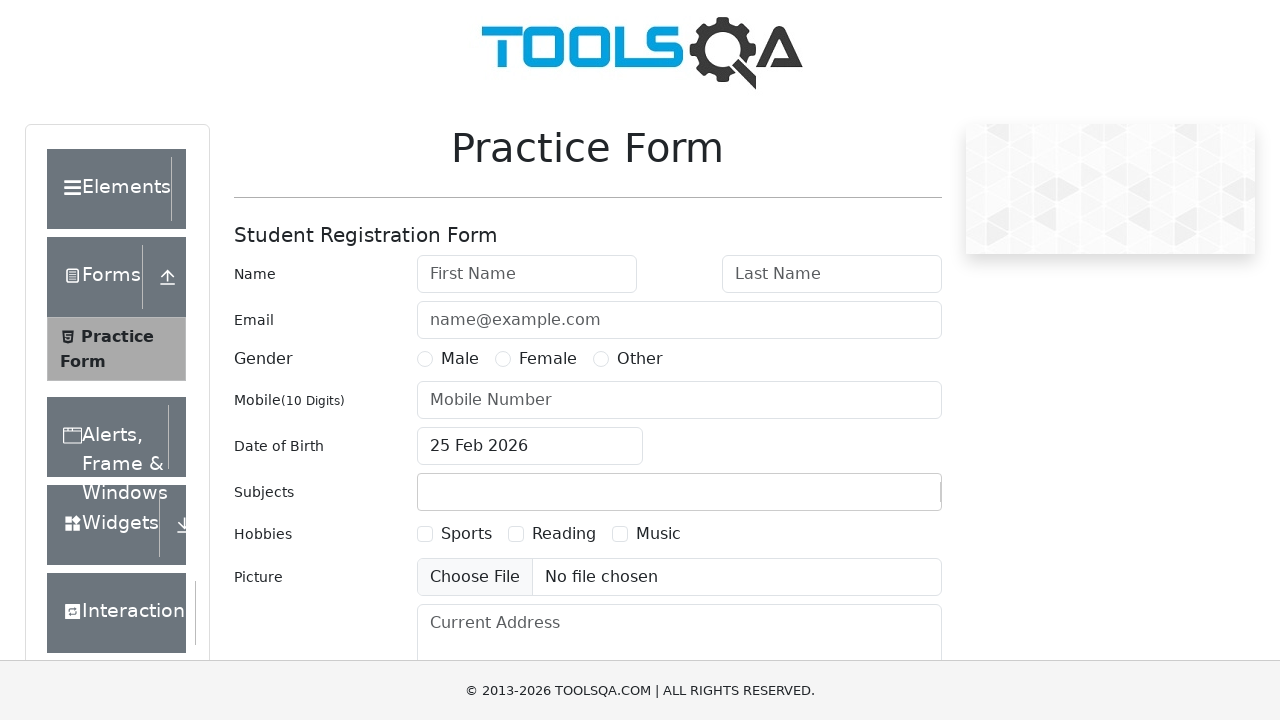

Scrolled to state field
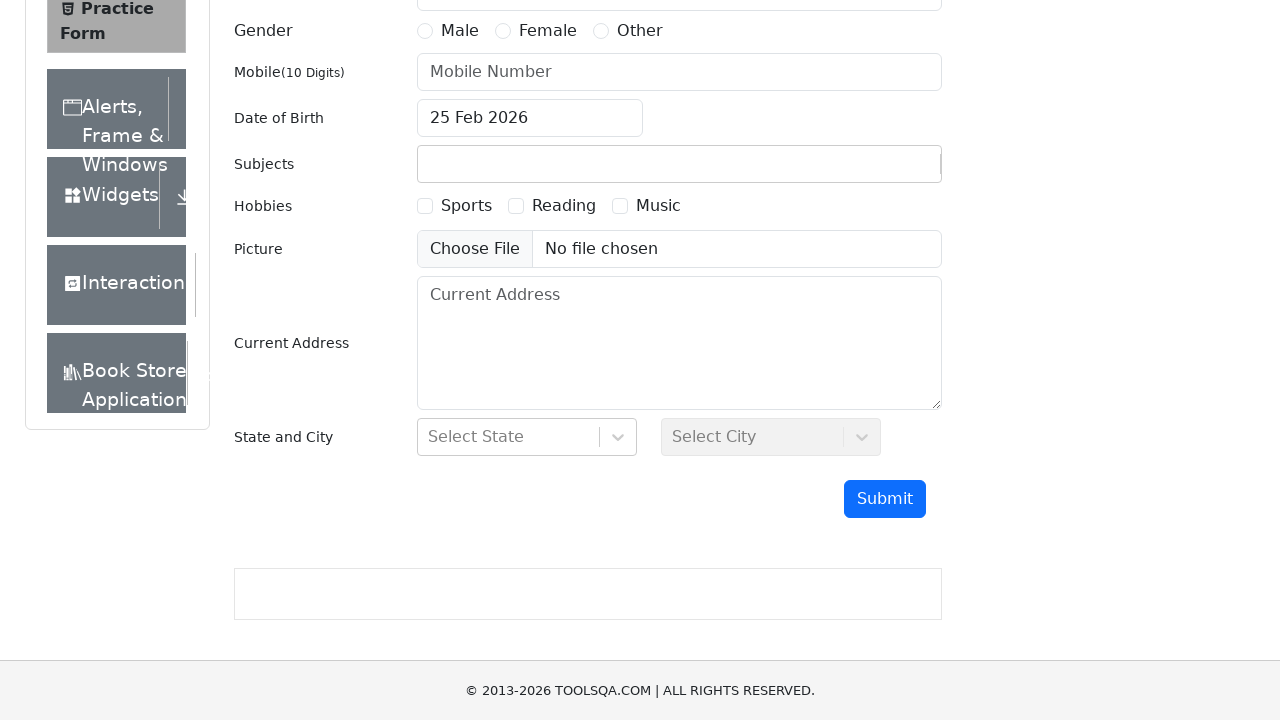

Clicked on state dropdown at (527, 437) on #state
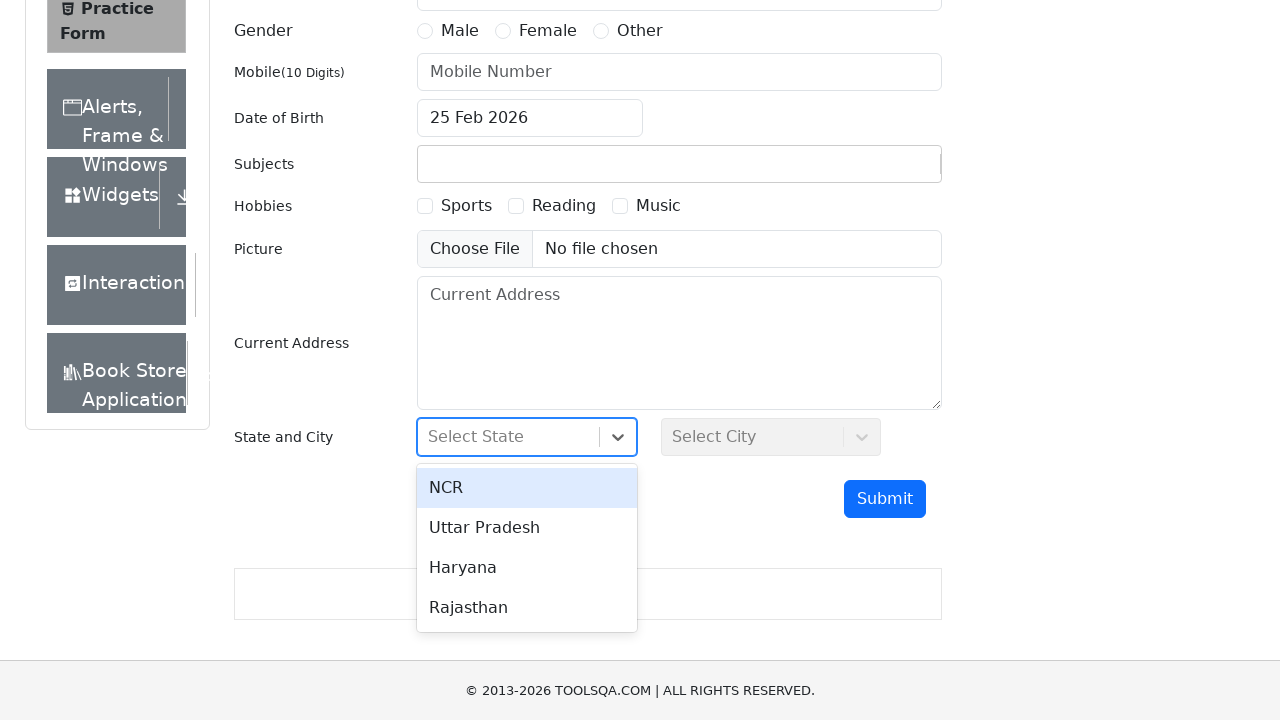

State dropdown menu appeared
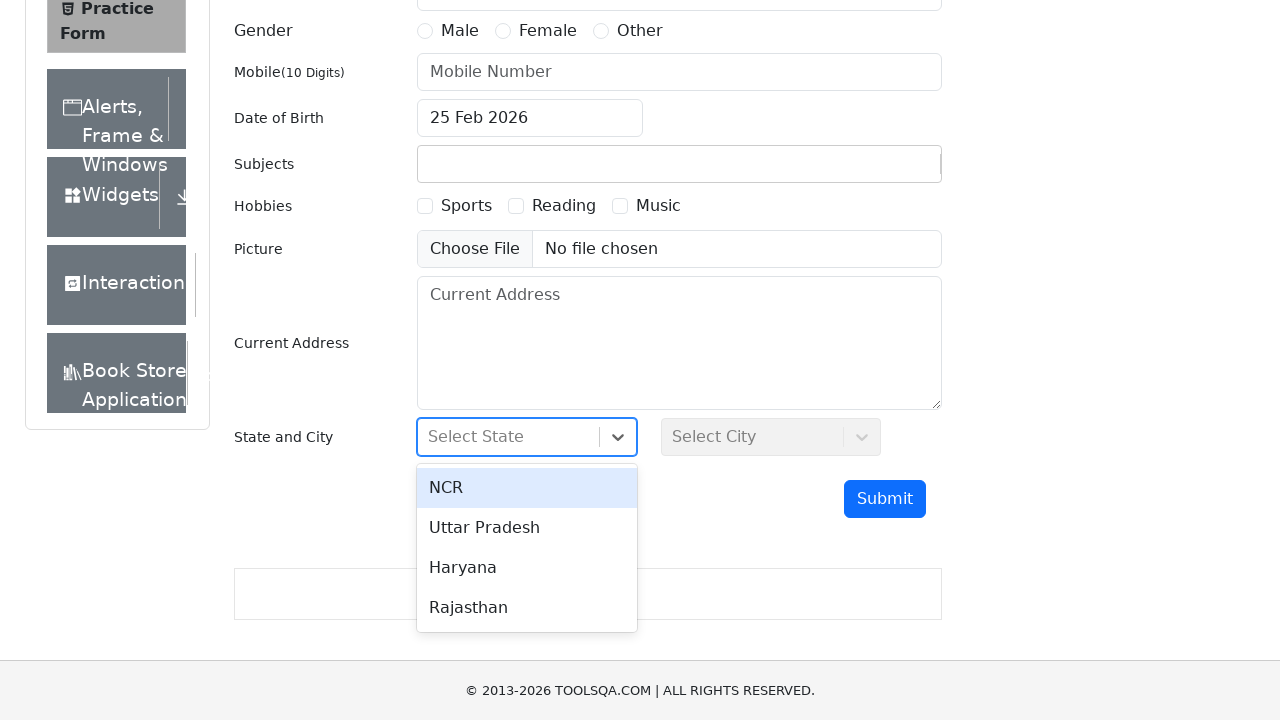

Selected a state from the dropdown at (527, 568) on #react-select-3-option-2
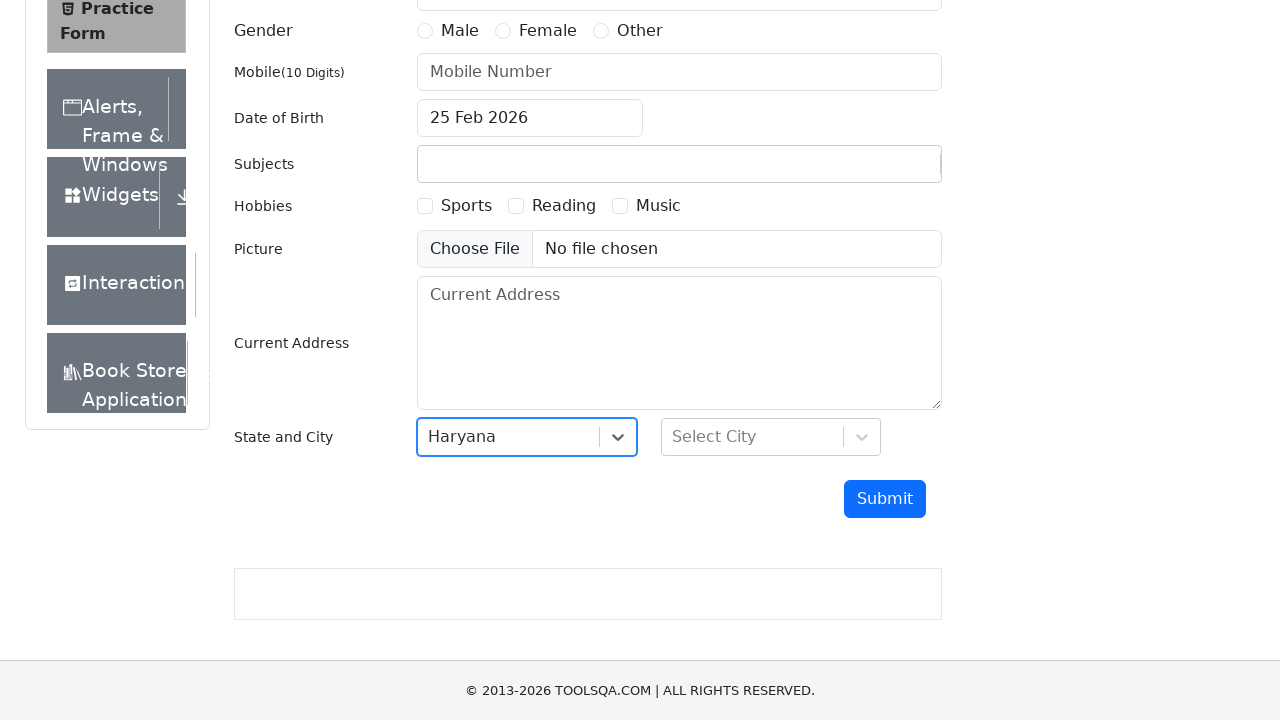

Verified city field is enabled after state selection
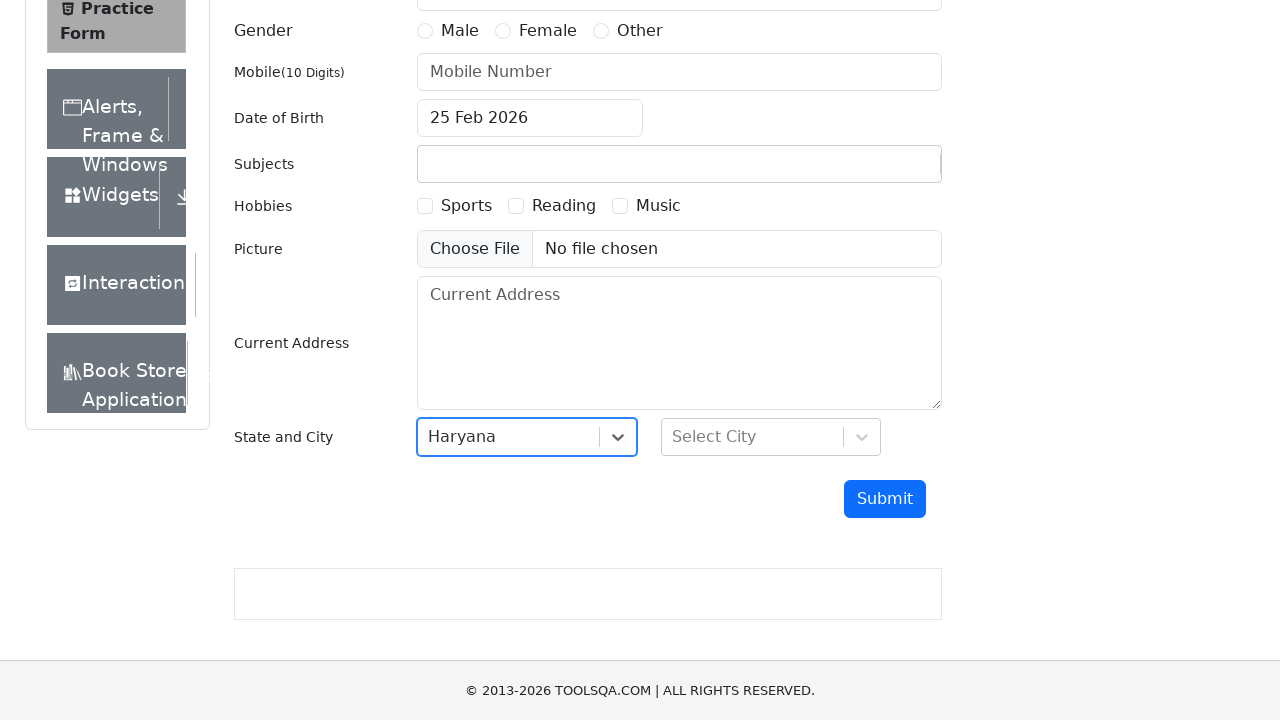

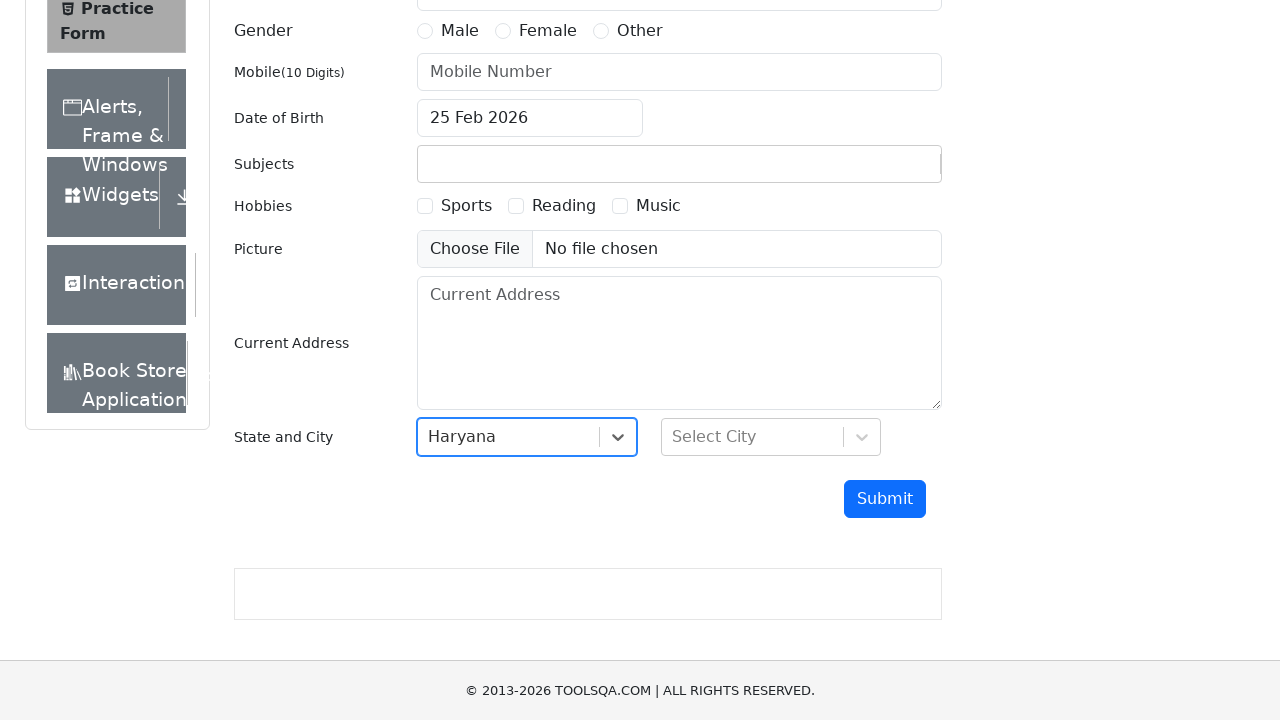